Tests that submitting a form with username filled but password empty shows a password required error message

Starting URL: https://www.saucedemo.com/

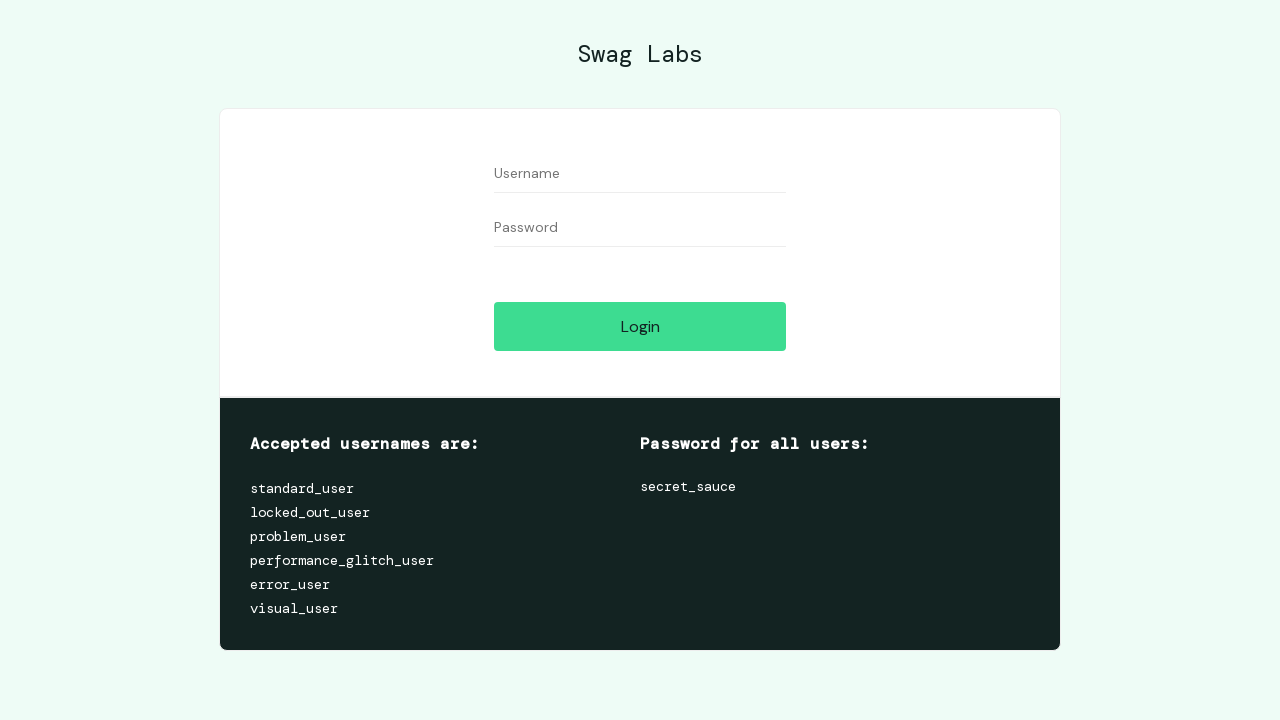

Filled username field with 'testuser' on #user-name
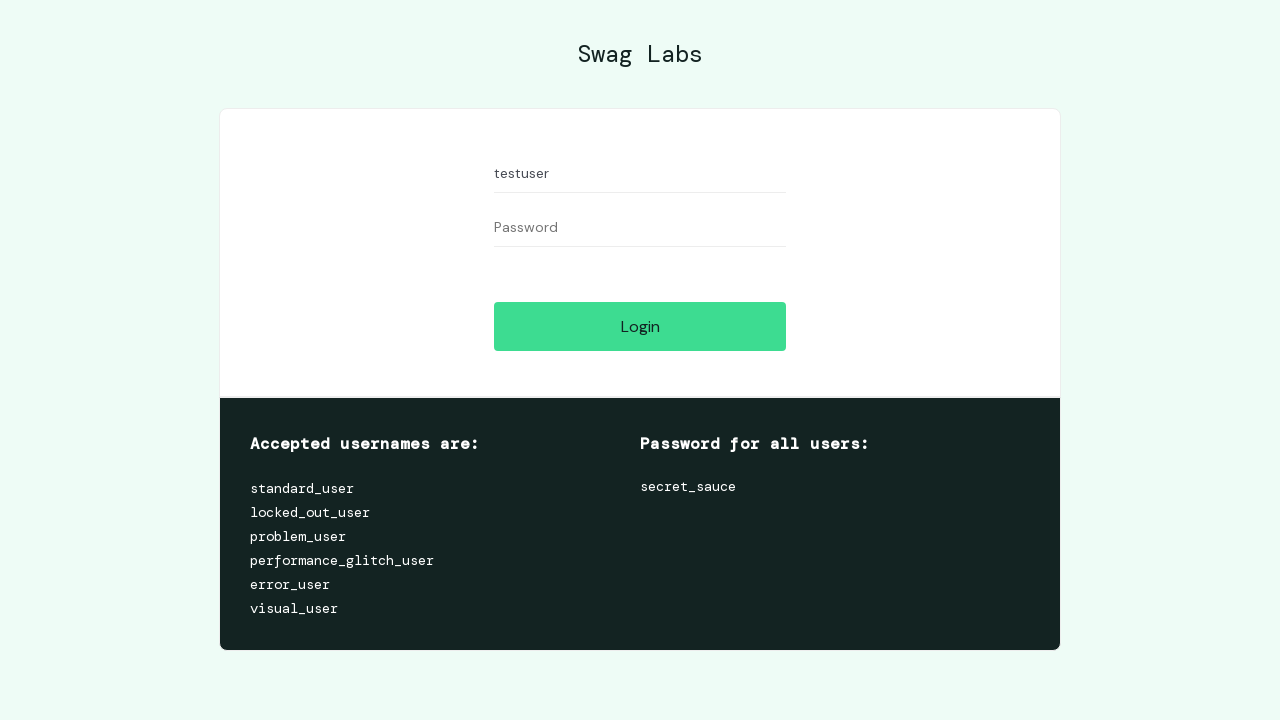

Clicked login button with empty password field at (640, 326) on #login-button
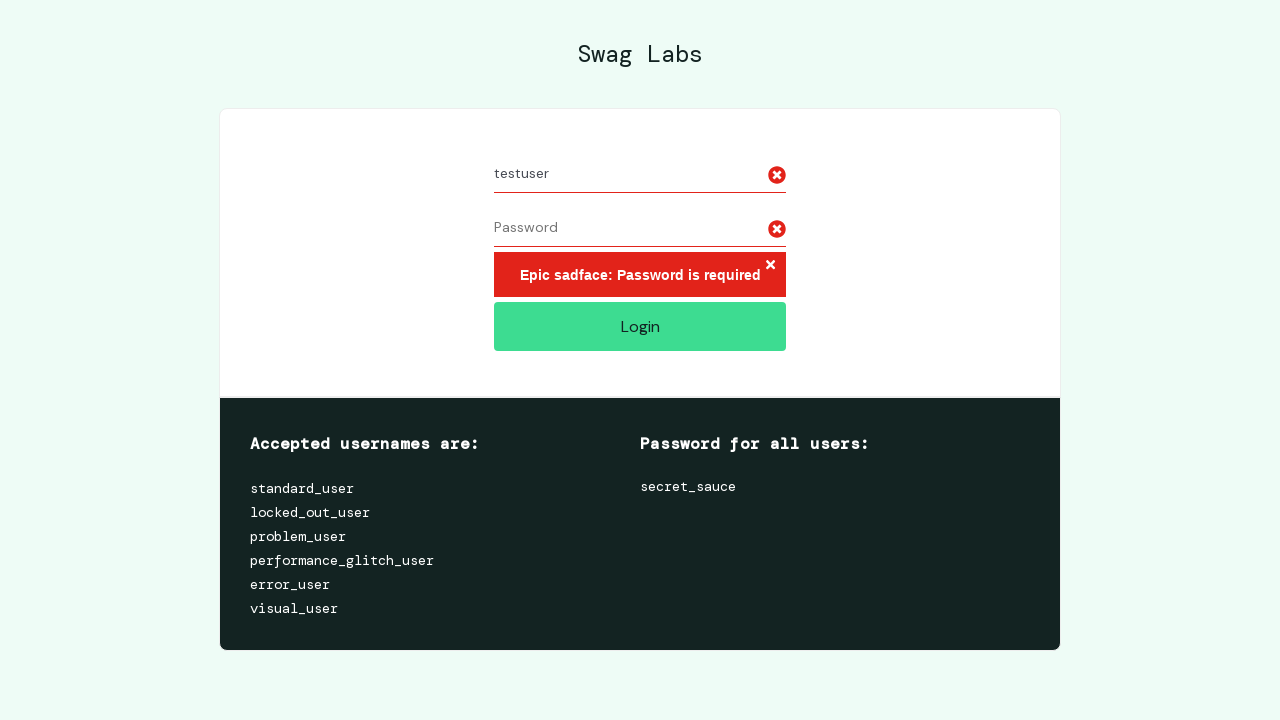

Password required error message appeared
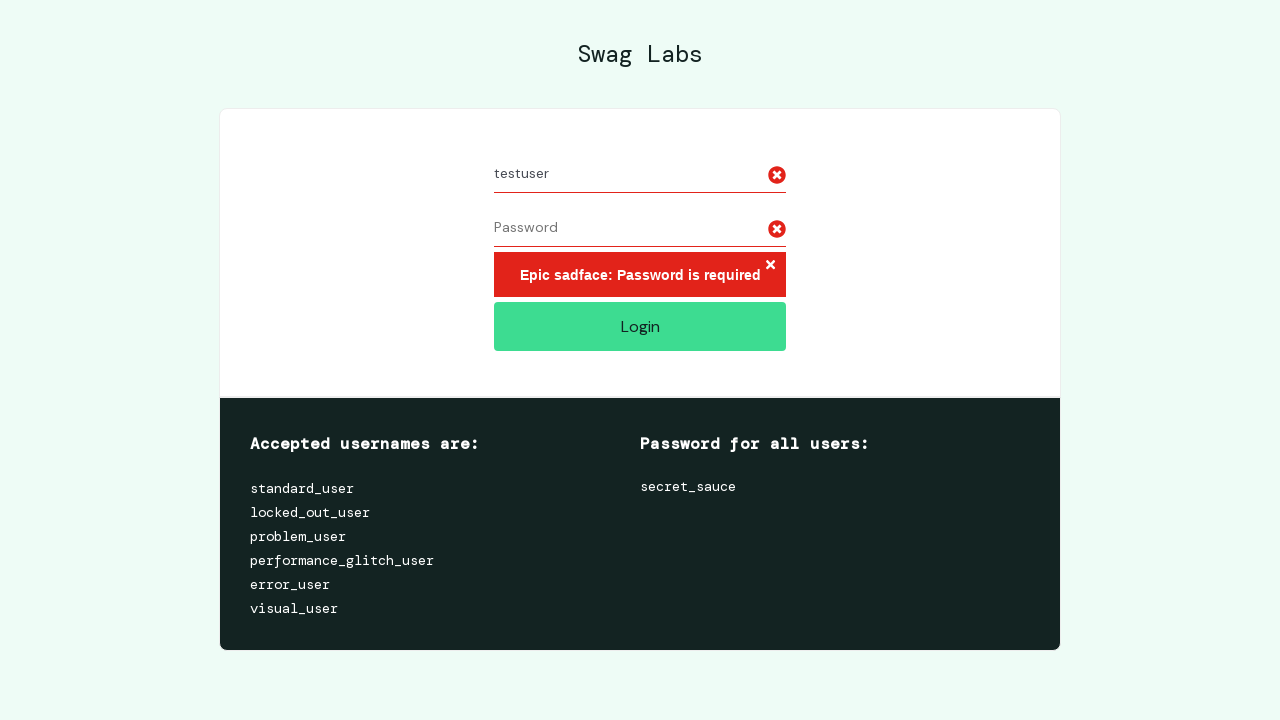

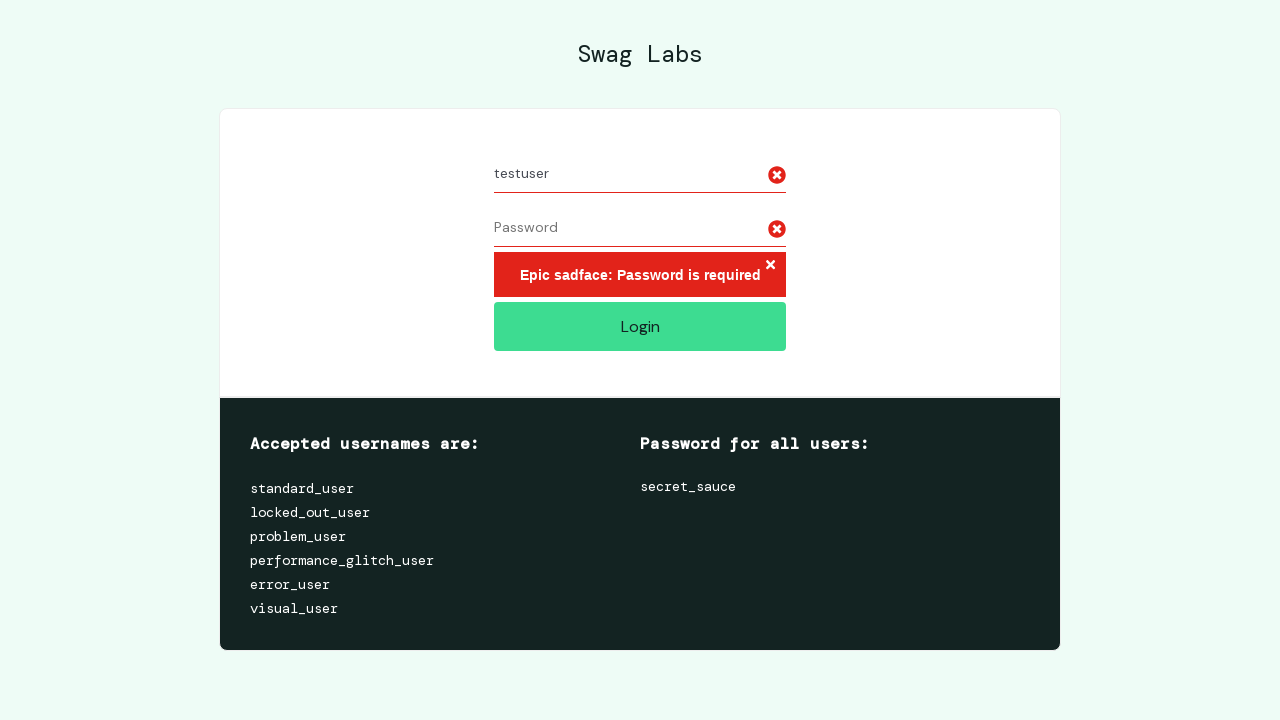